Navigates to YouTube homepage and verifies that the page title contains the word "video"

Starting URL: https://www.youtube.com/

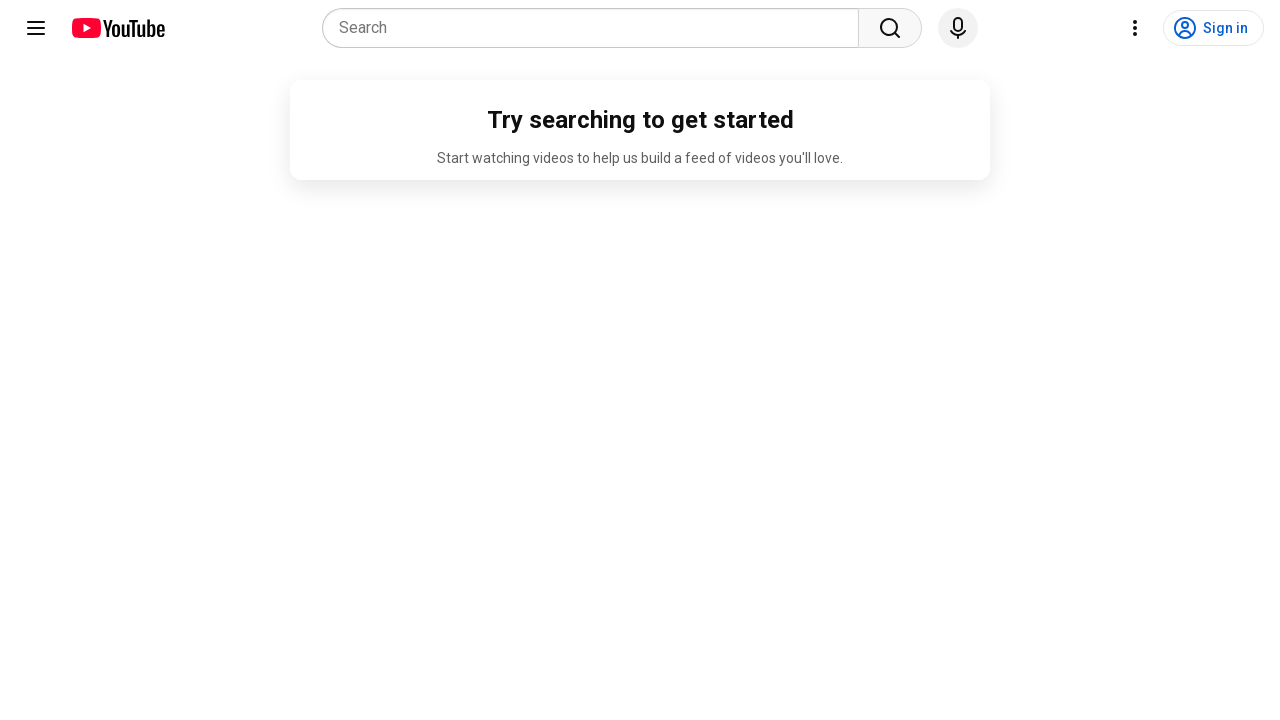

Navigated to YouTube homepage
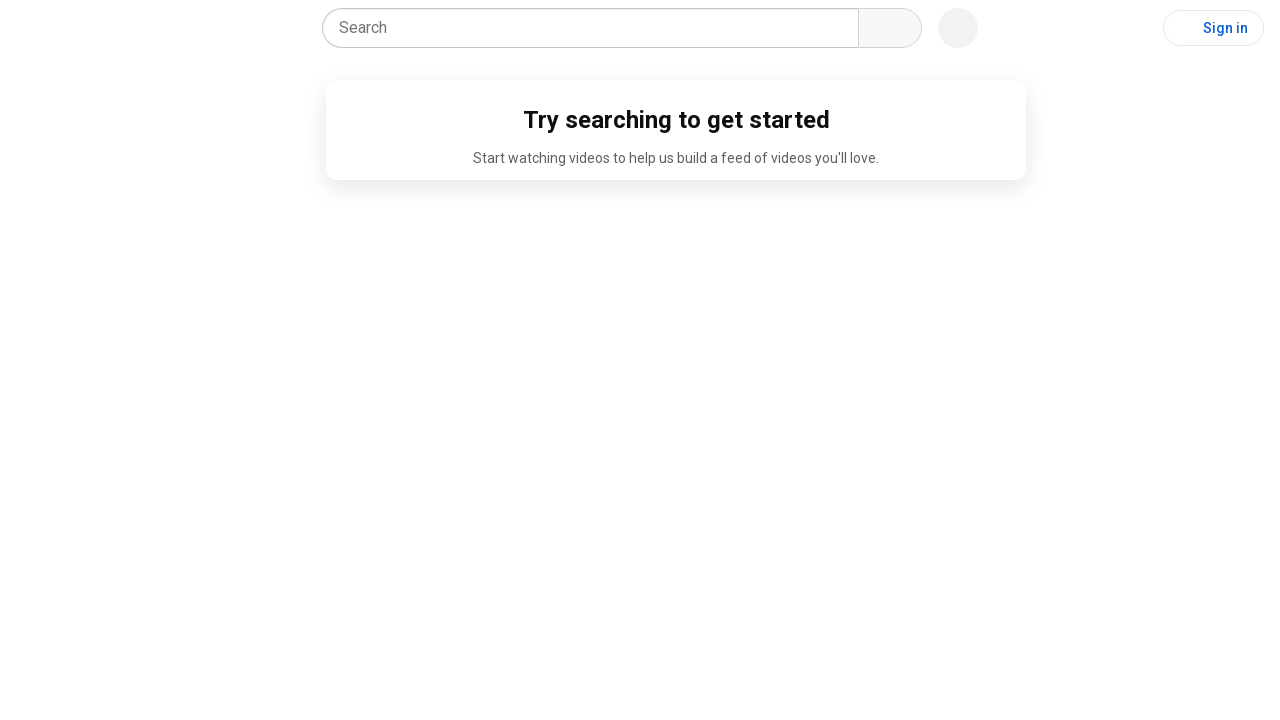

Page loaded (domcontentloaded state reached)
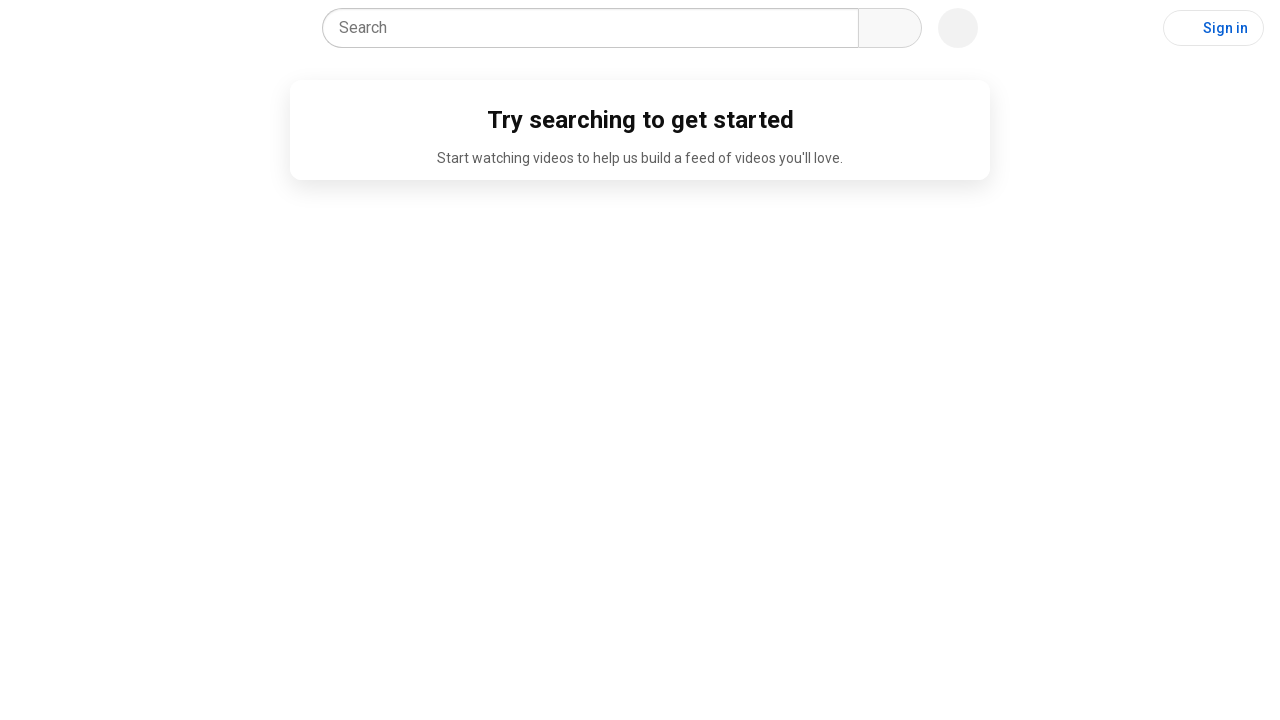

Retrieved page title: 'YouTube'
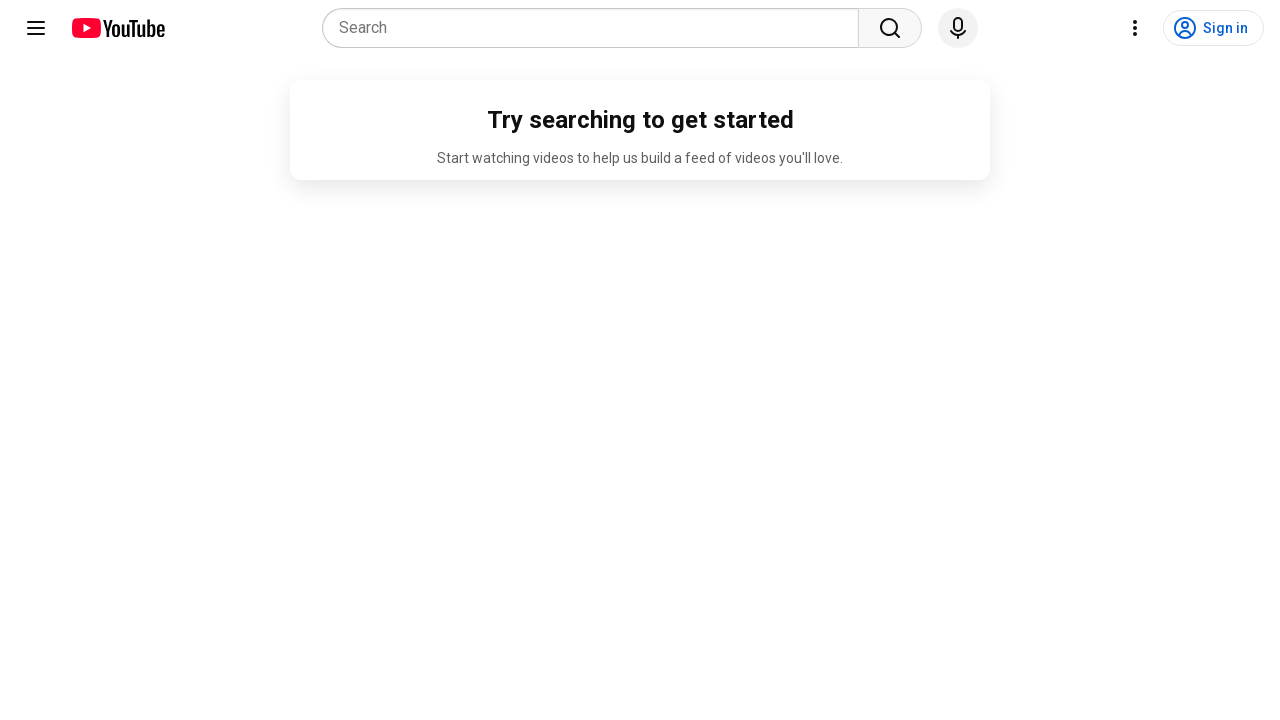

Verification failed: Page title does not contain 'video'
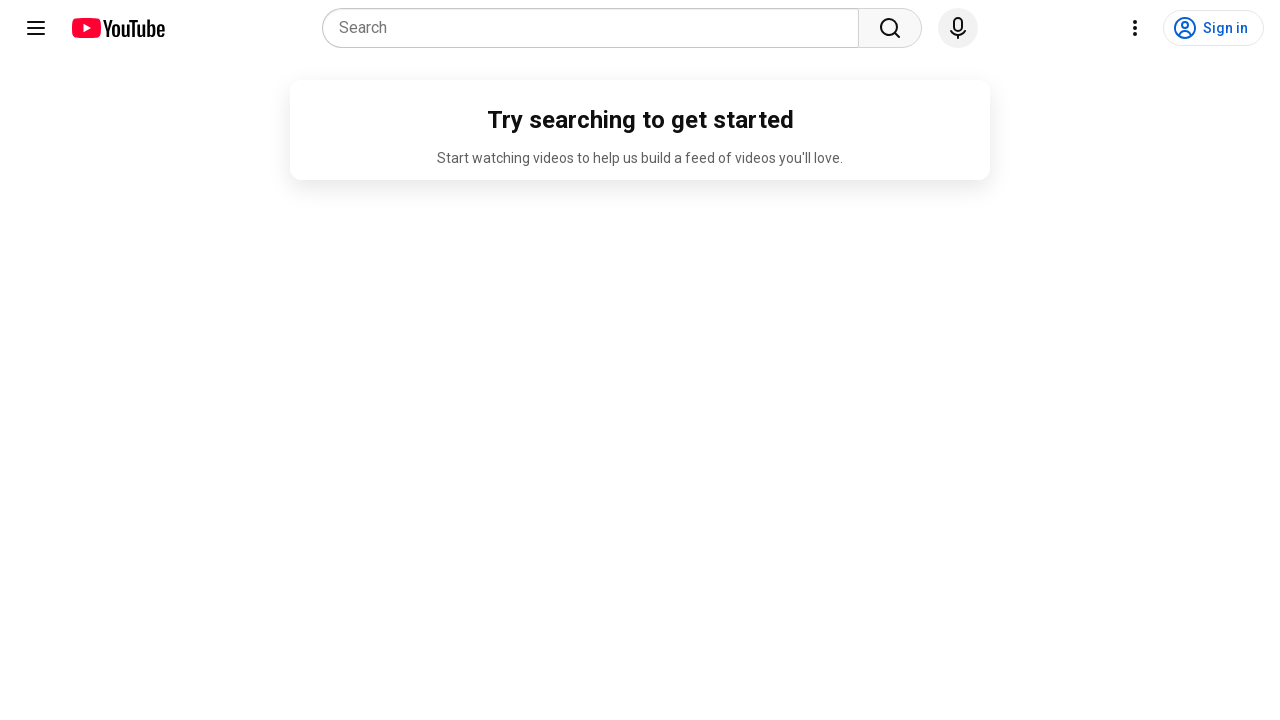

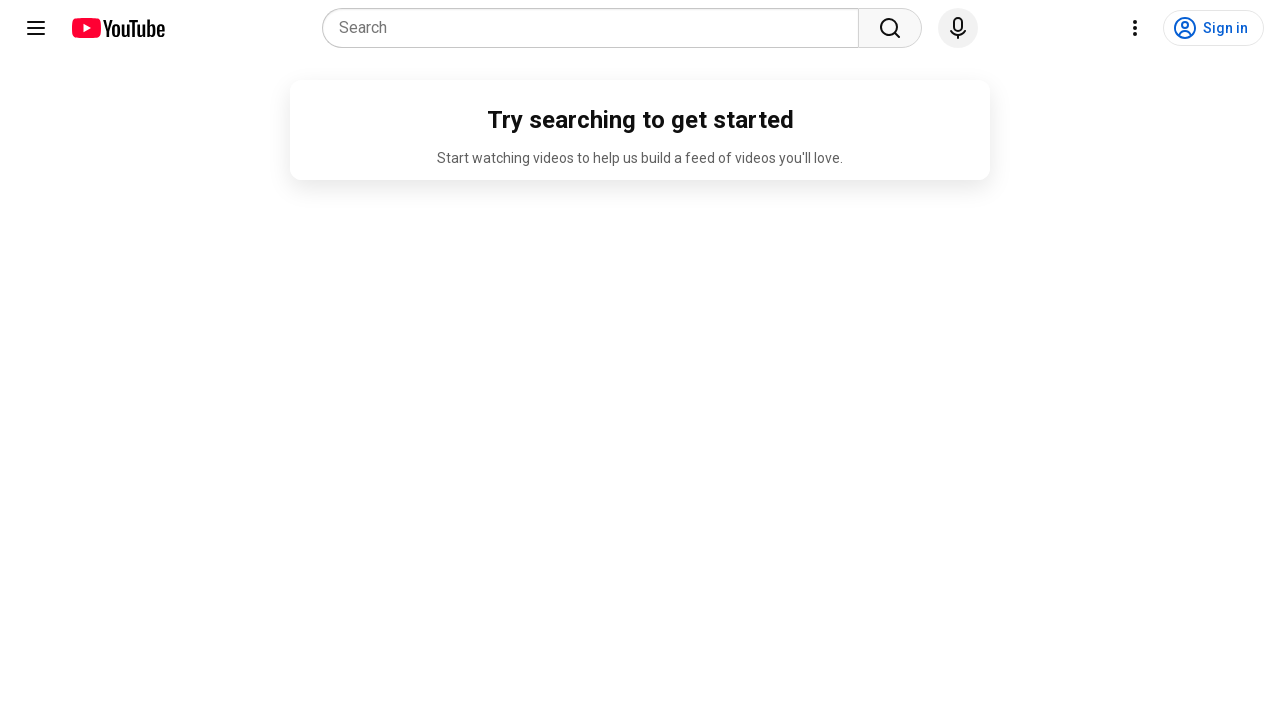